Tests browser navigation by navigating to a specific URL and verifying the current URL matches the expected destination

Starting URL: https://the-internet.herokuapp.com/

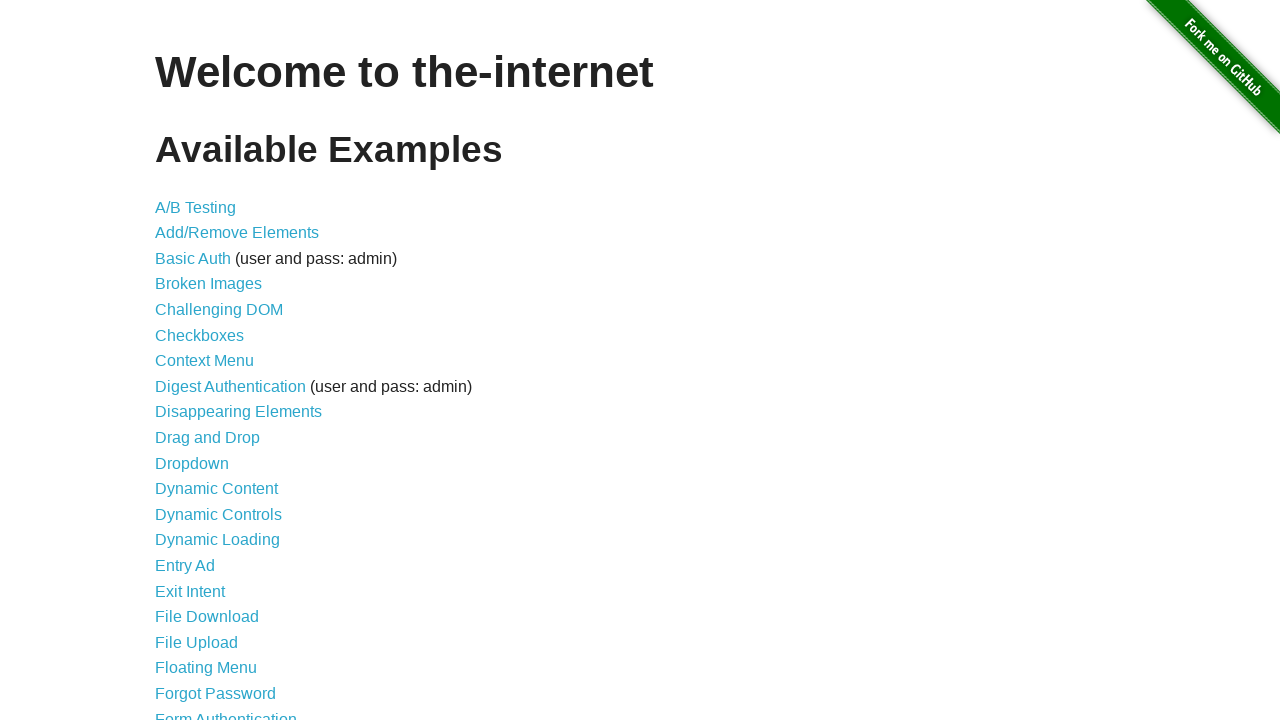

Navigated to context menu page at https://the-internet.herokuapp.com/context_menu
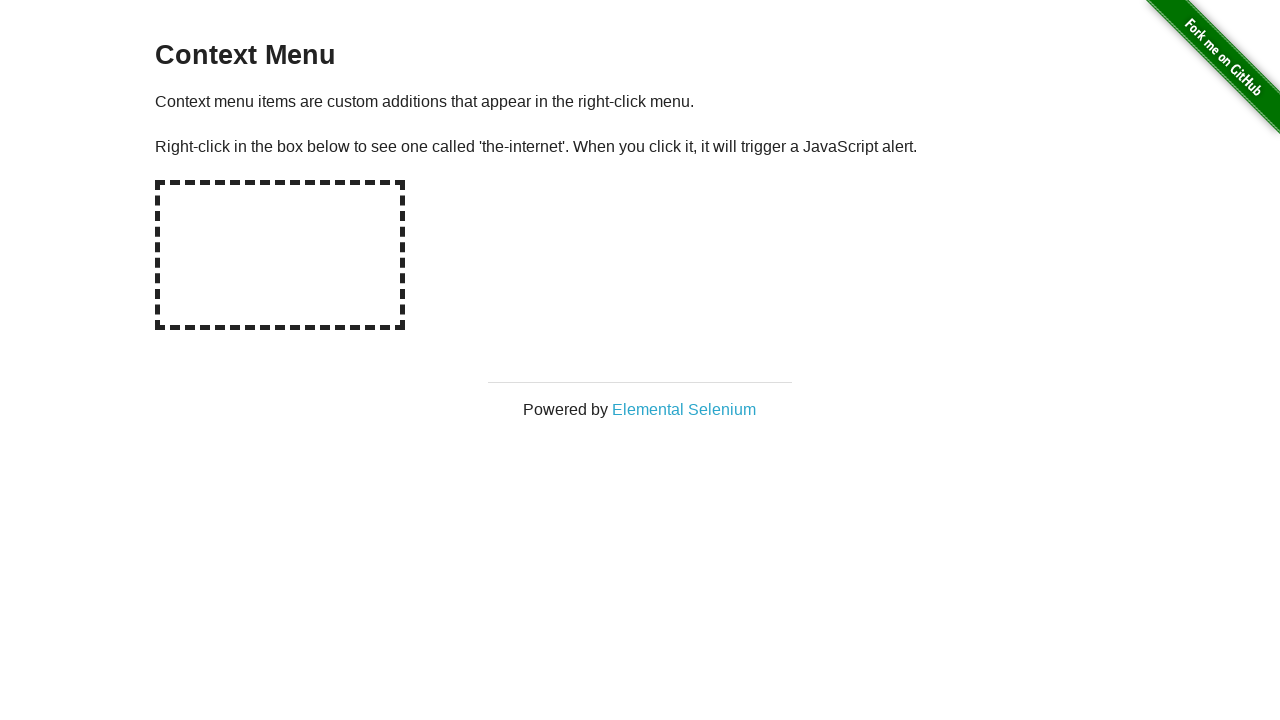

Verified current URL matches expected destination https://the-internet.herokuapp.com/context_menu
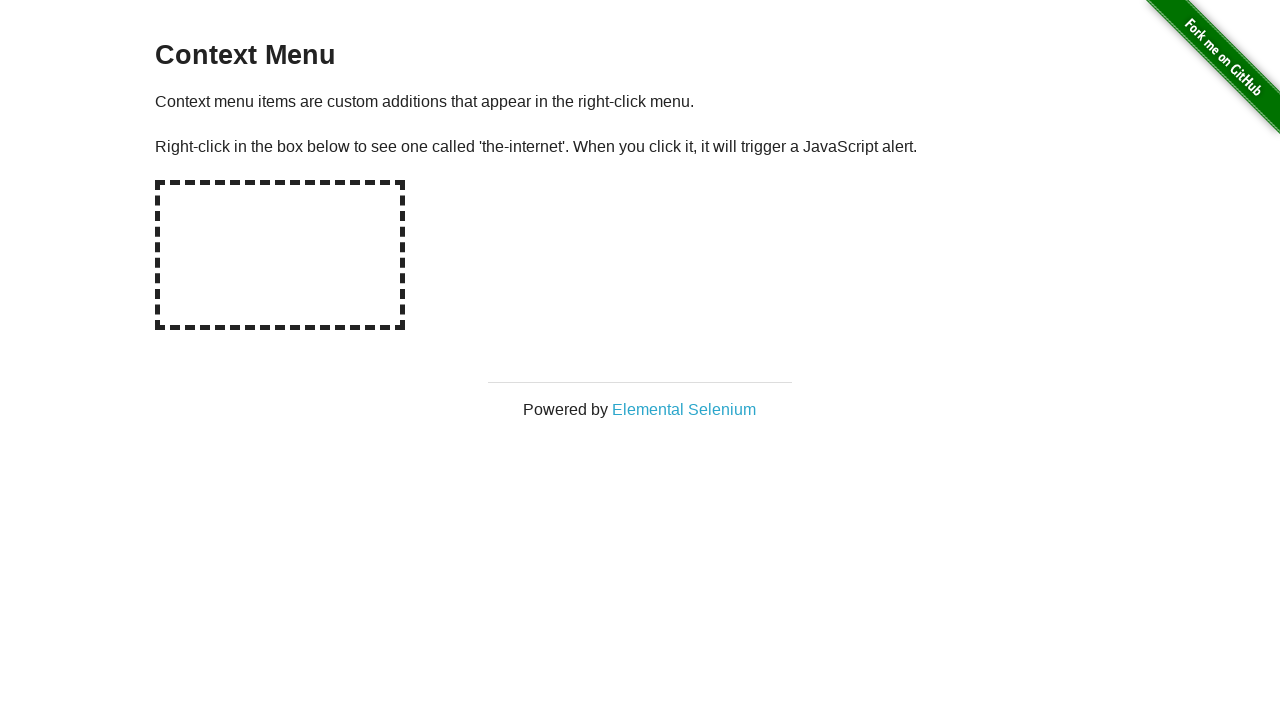

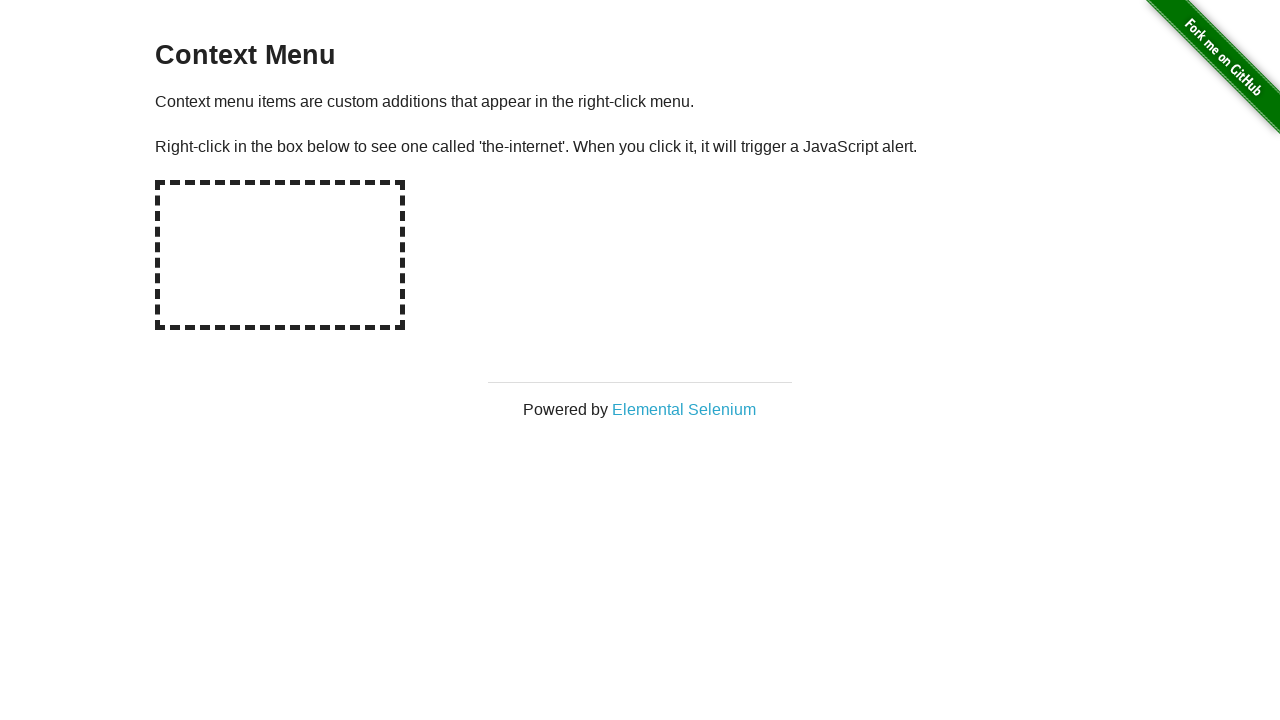